Tests that clicking Clear completed removes completed items from the list

Starting URL: https://demo.playwright.dev/todomvc

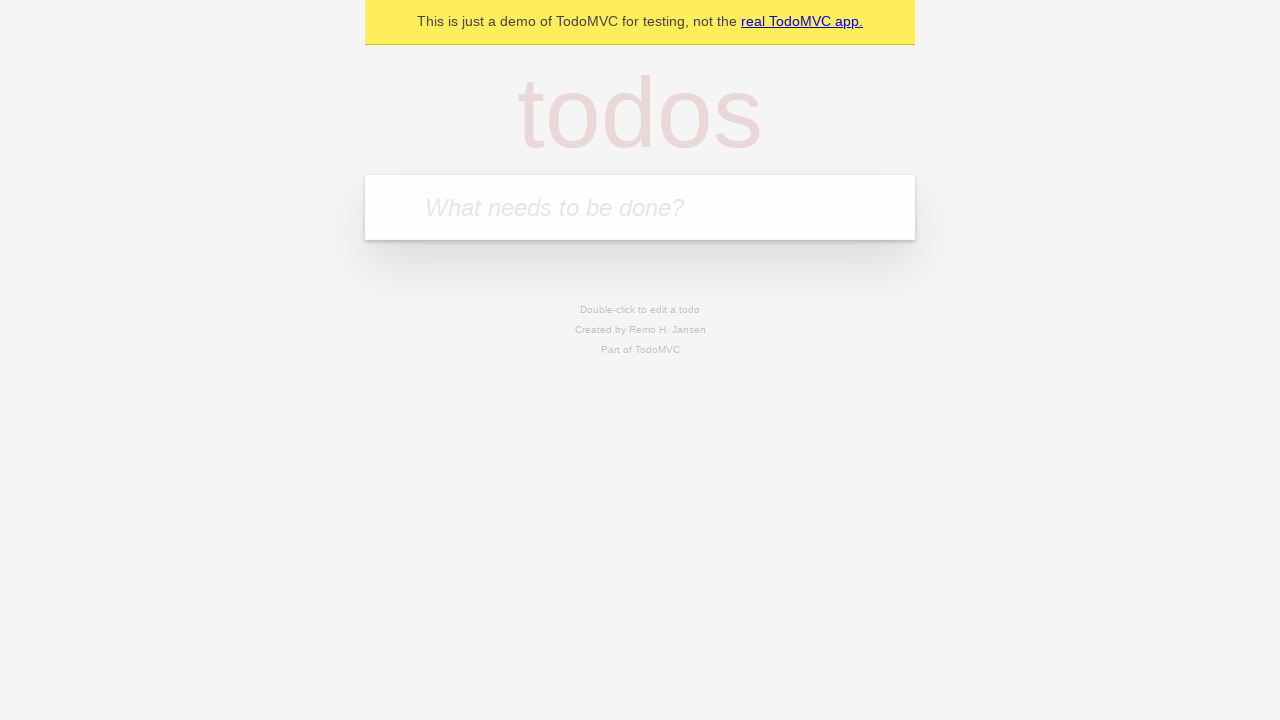

Filled todo input with 'buy some cheese' on internal:attr=[placeholder="What needs to be done?"i]
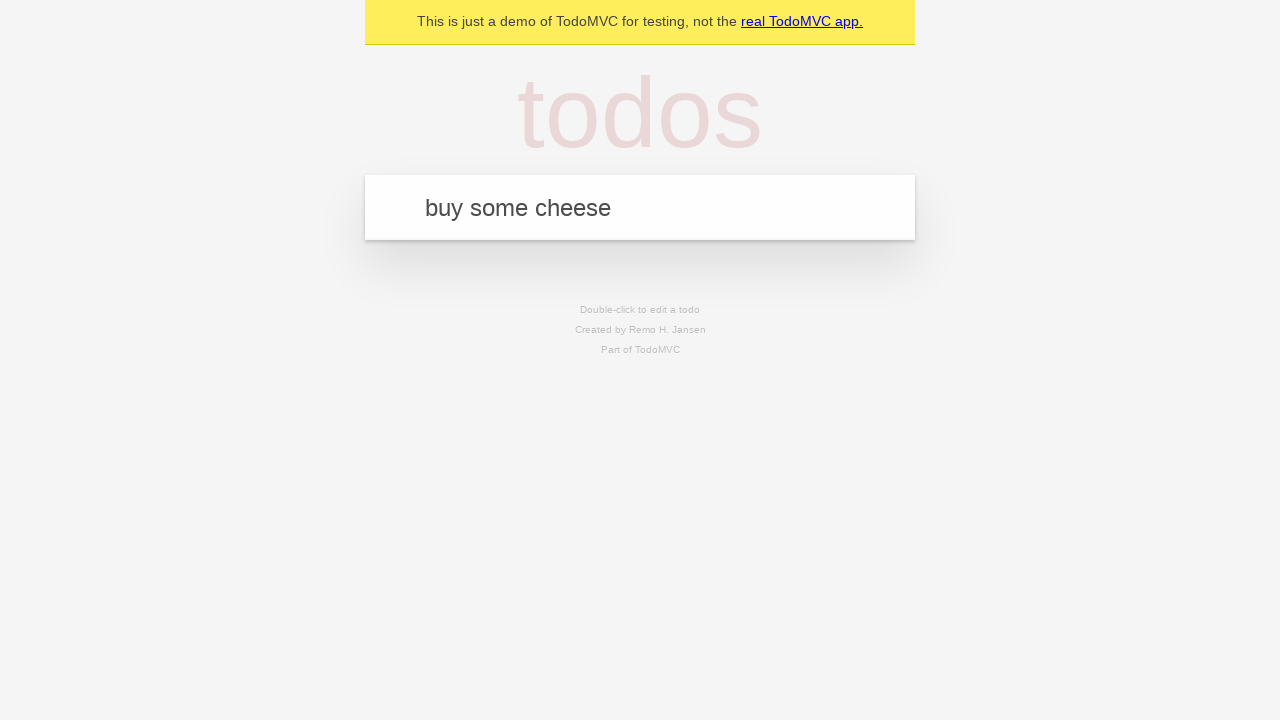

Pressed Enter to create todo 'buy some cheese' on internal:attr=[placeholder="What needs to be done?"i]
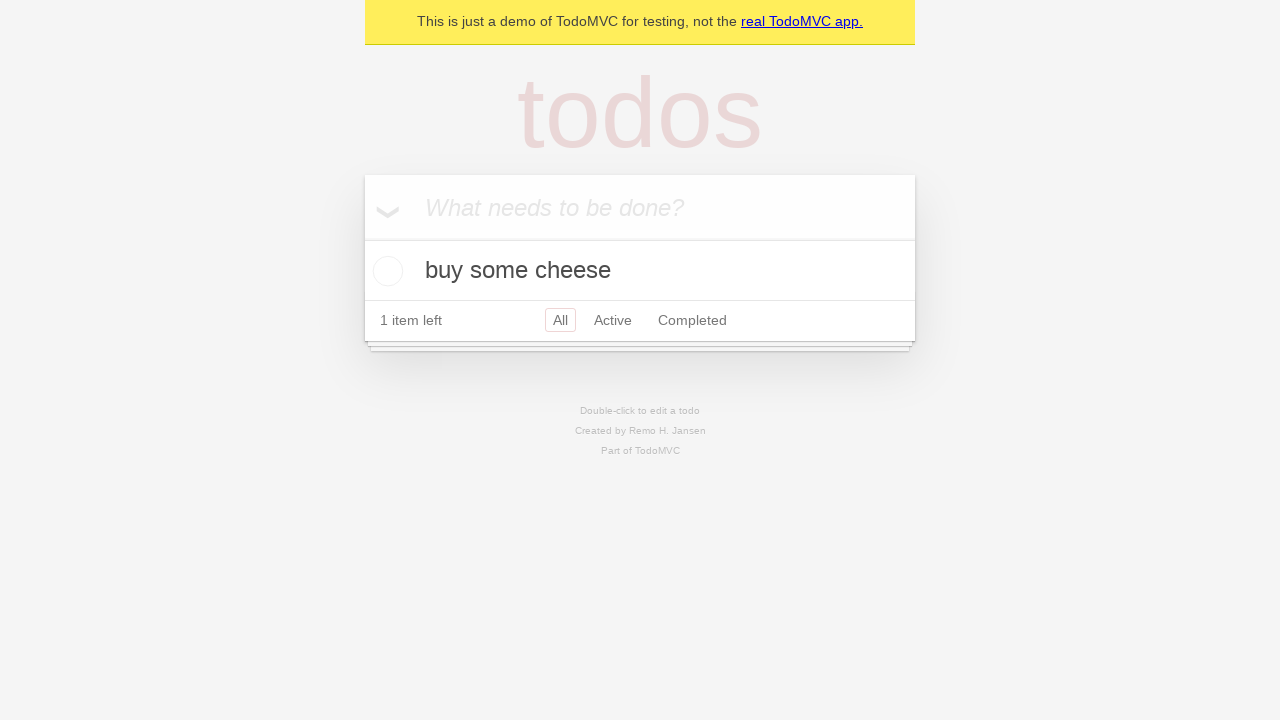

Filled todo input with 'feed the cat' on internal:attr=[placeholder="What needs to be done?"i]
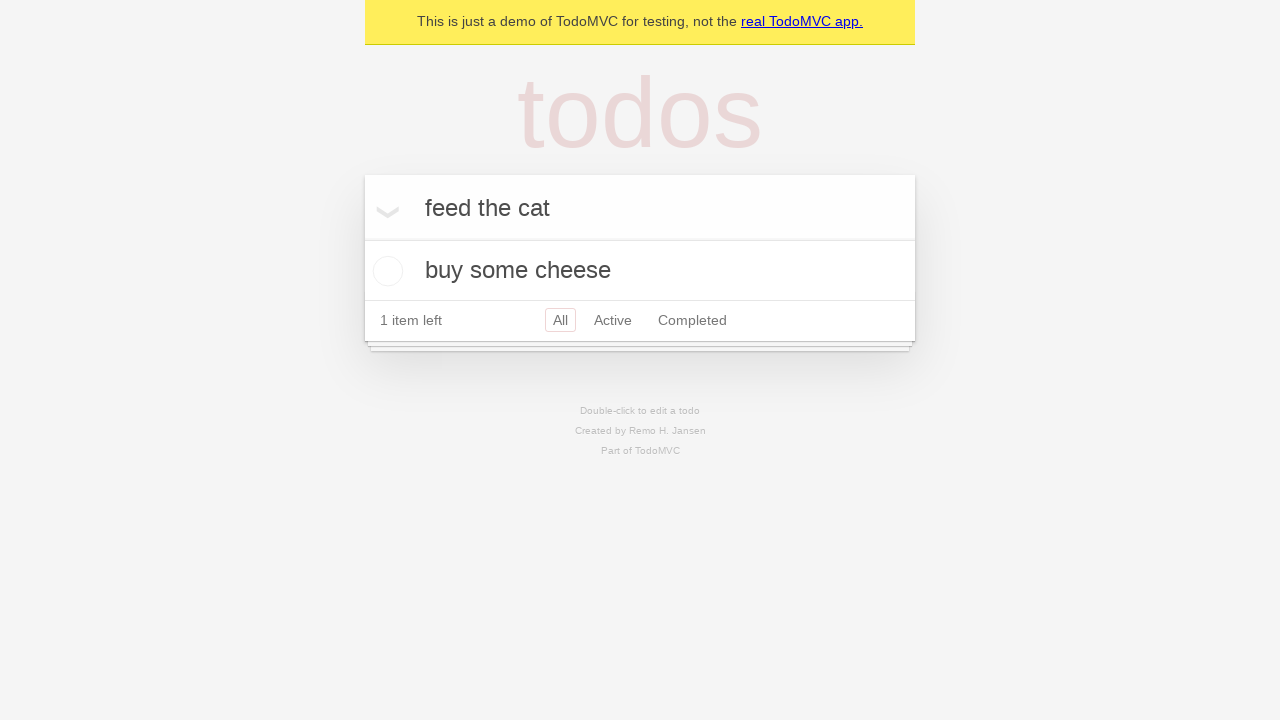

Pressed Enter to create todo 'feed the cat' on internal:attr=[placeholder="What needs to be done?"i]
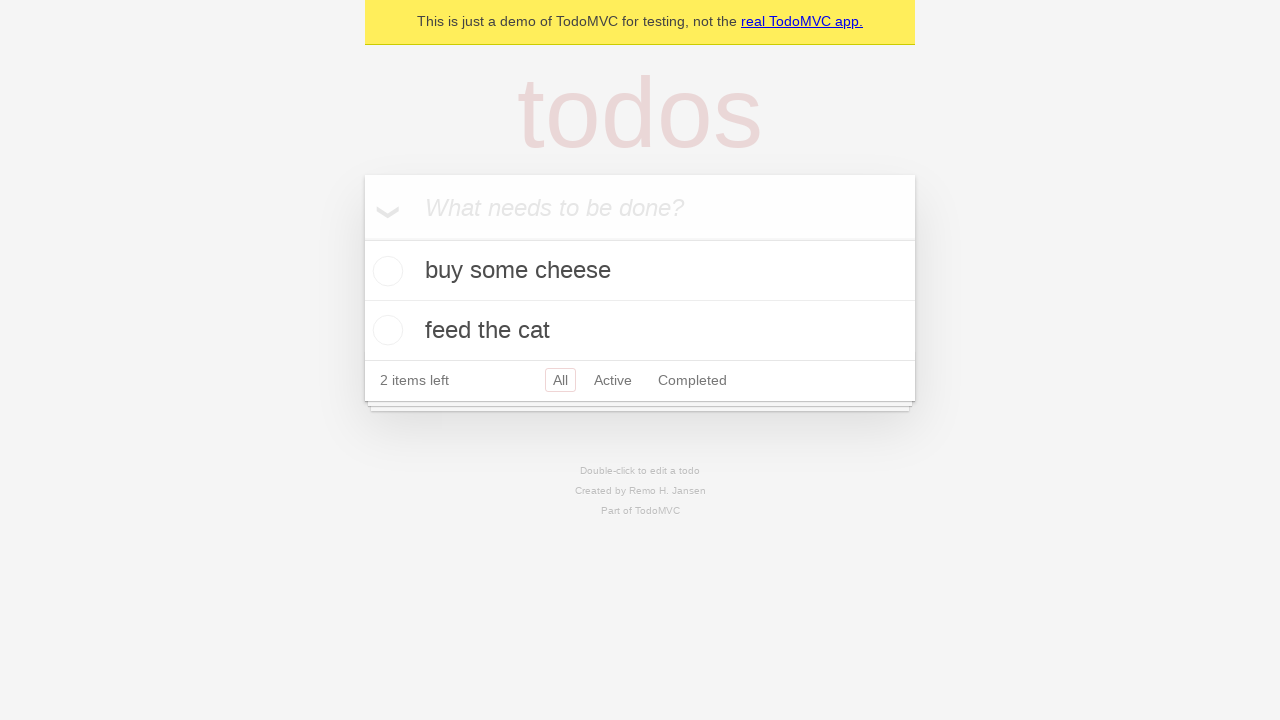

Filled todo input with 'book a doctors appointment' on internal:attr=[placeholder="What needs to be done?"i]
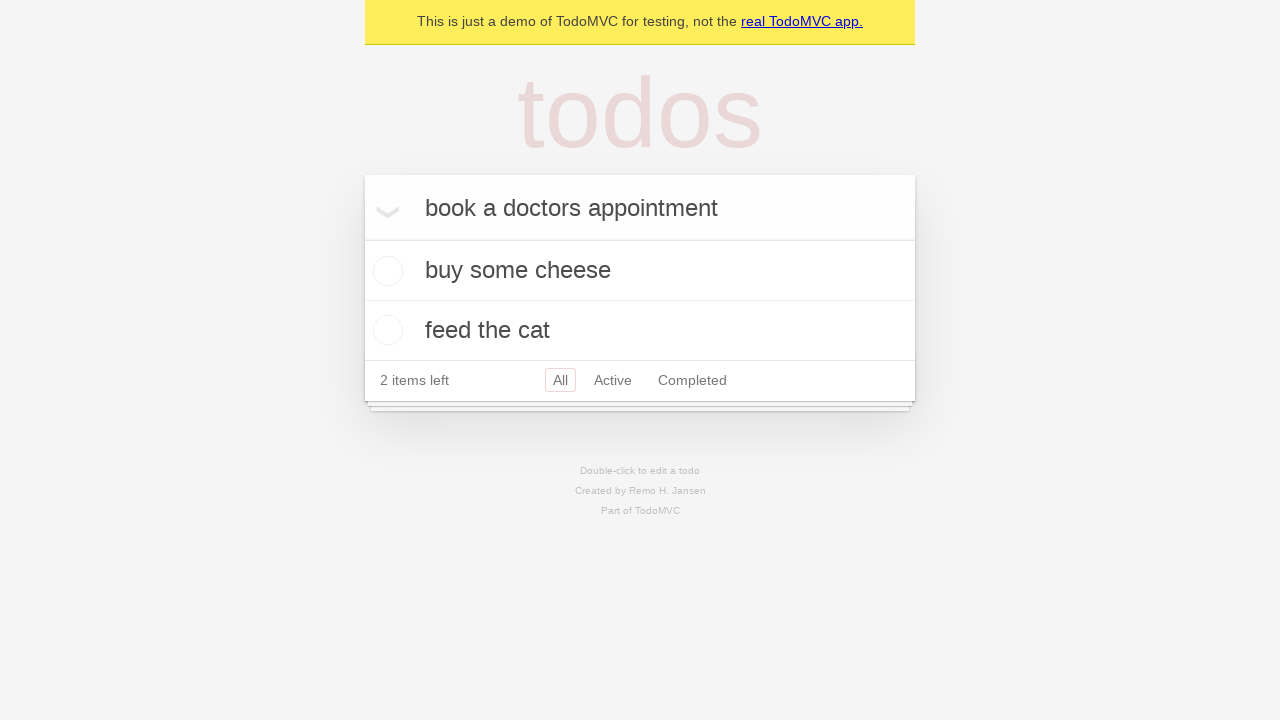

Pressed Enter to create todo 'book a doctors appointment' on internal:attr=[placeholder="What needs to be done?"i]
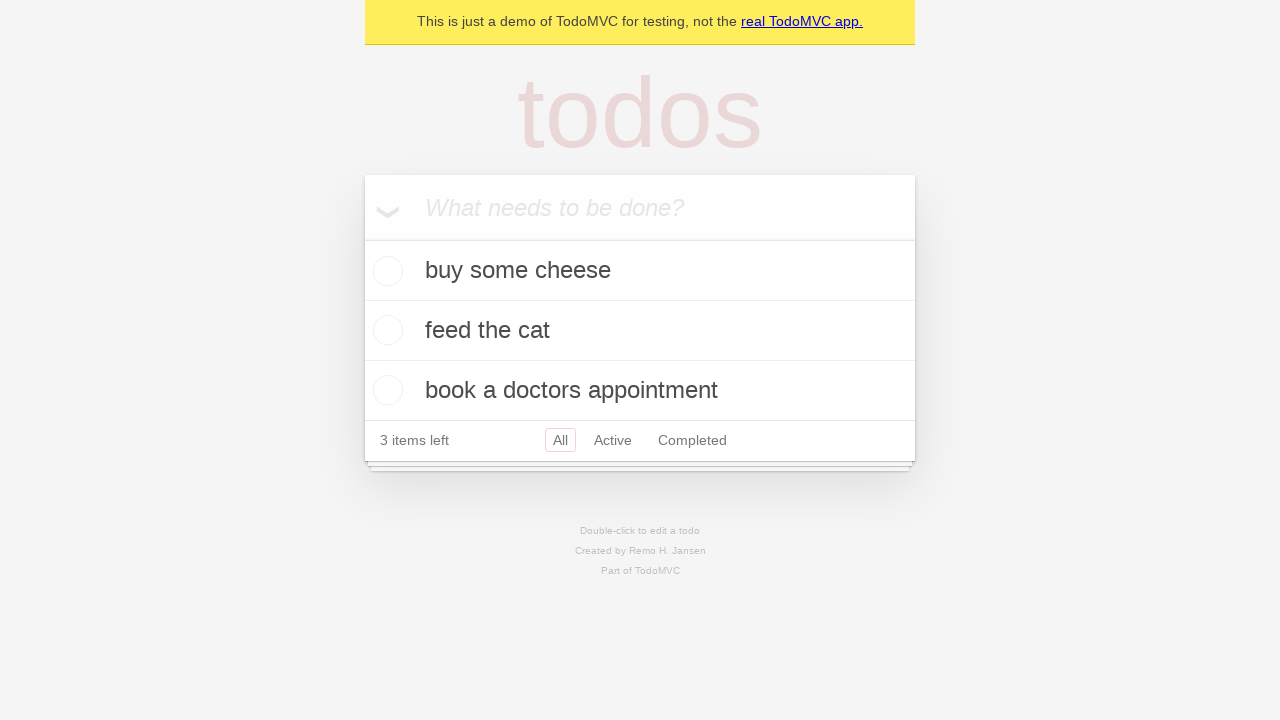

Filled todo input with 'random' on internal:attr=[placeholder="What needs to be done?"i]
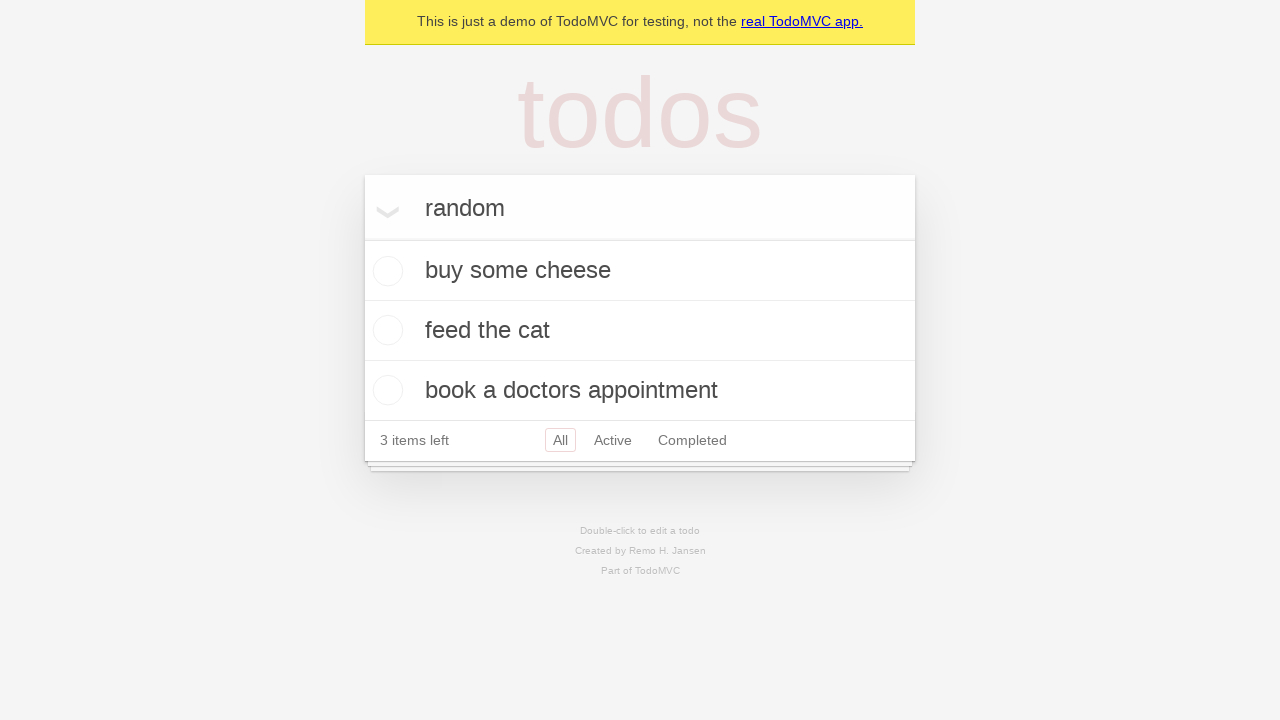

Pressed Enter to create todo 'random' on internal:attr=[placeholder="What needs to be done?"i]
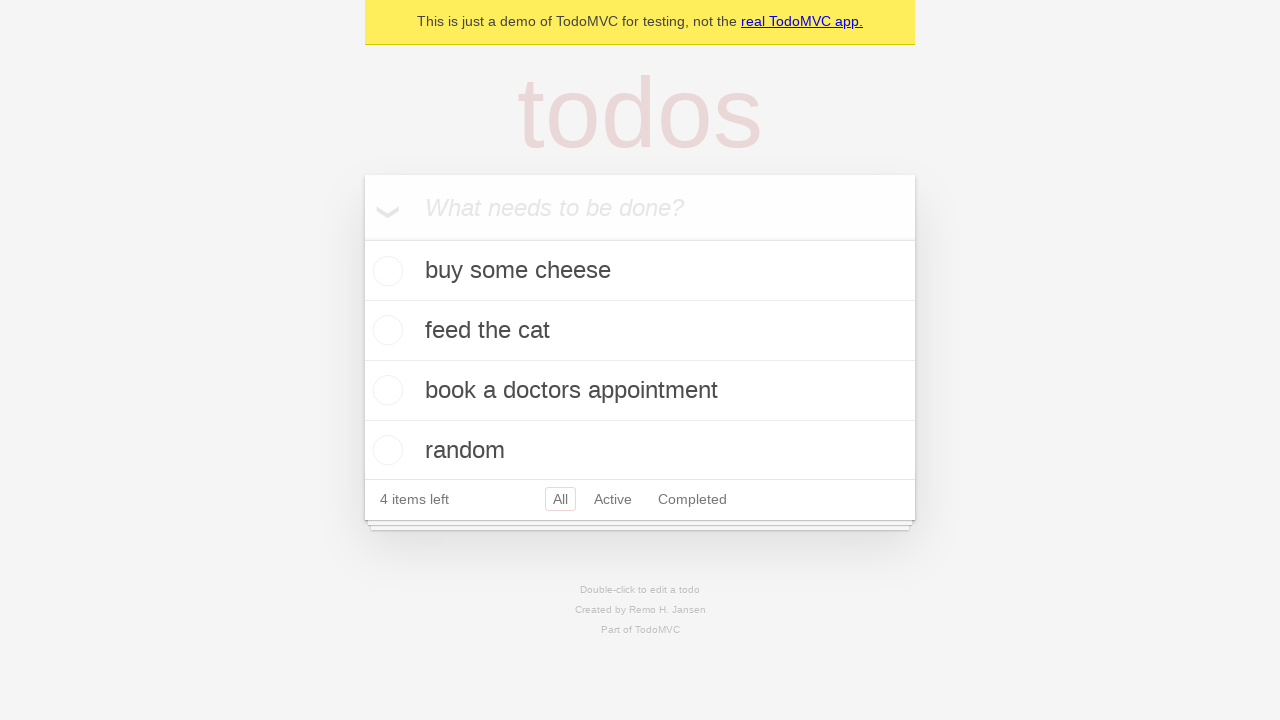

All 4 todos created and loaded
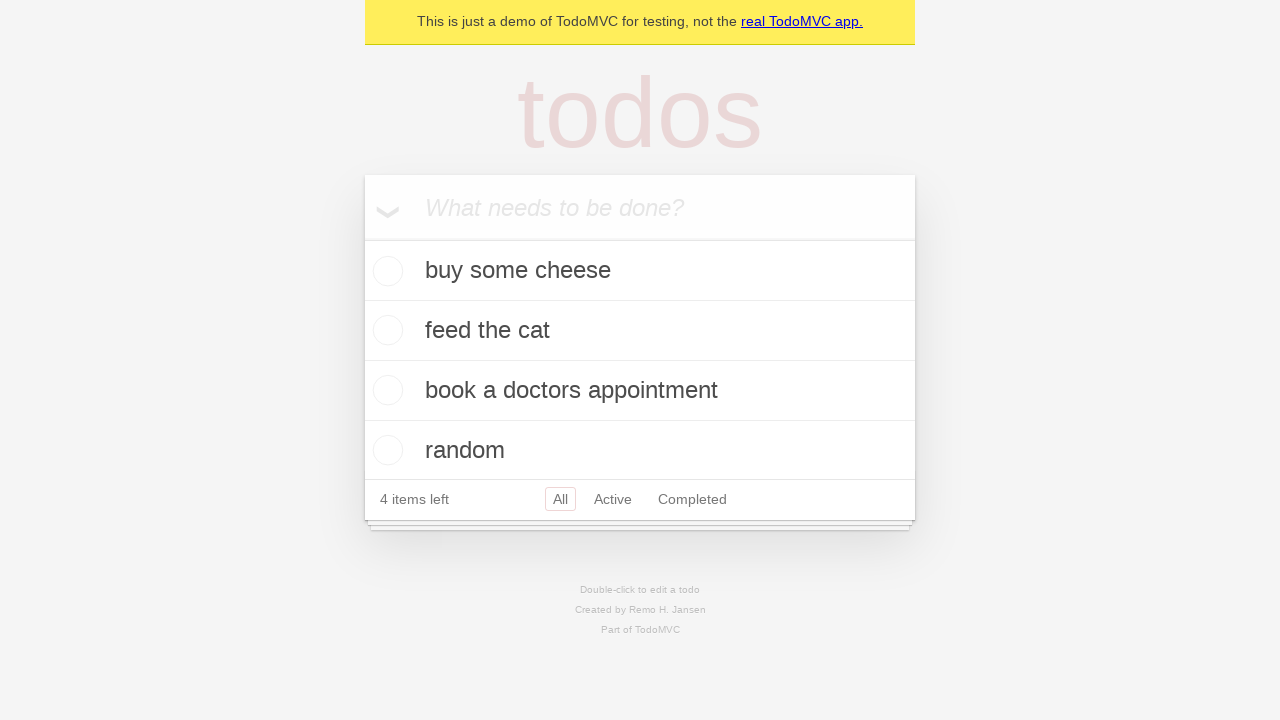

Located all todo items on page
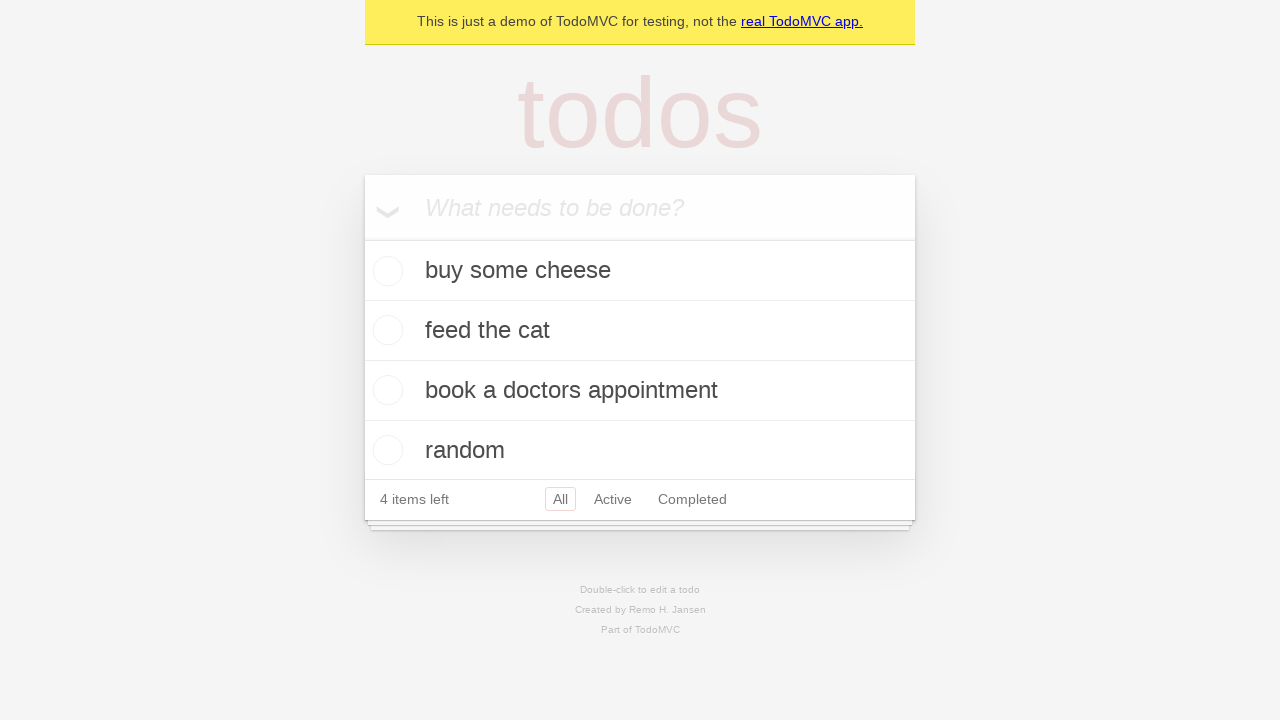

Checked the second todo item (feed the cat) at (385, 330) on internal:testid=[data-testid="todo-item"s] >> nth=1 >> internal:role=checkbox
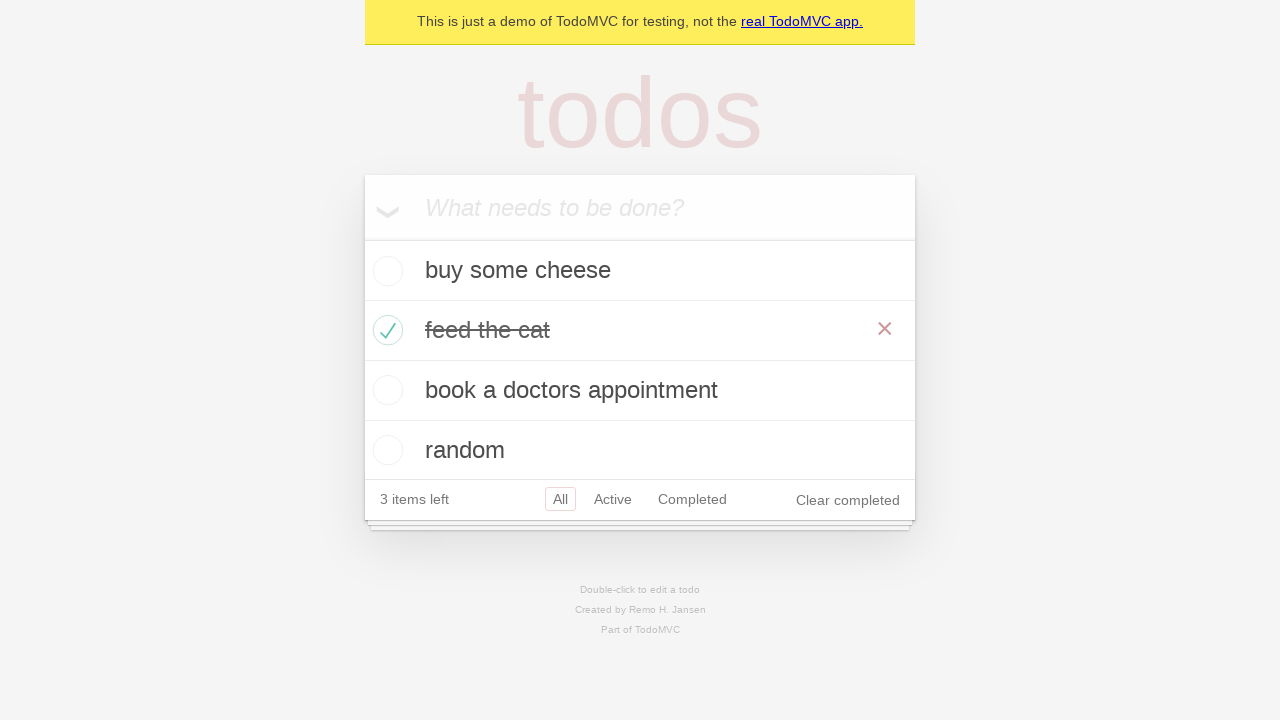

Clicked 'Clear completed' button at (848, 500) on internal:role=button[name="Clear completed"i]
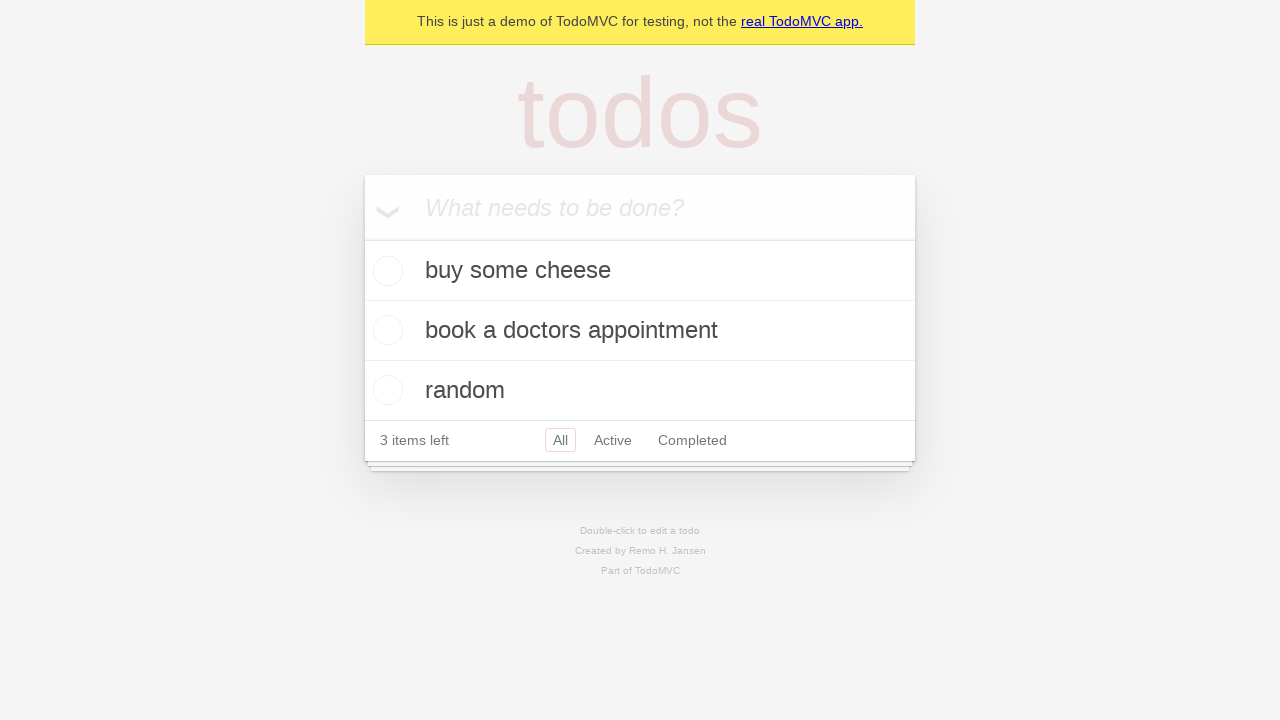

Completed item removed, 3 todos remaining
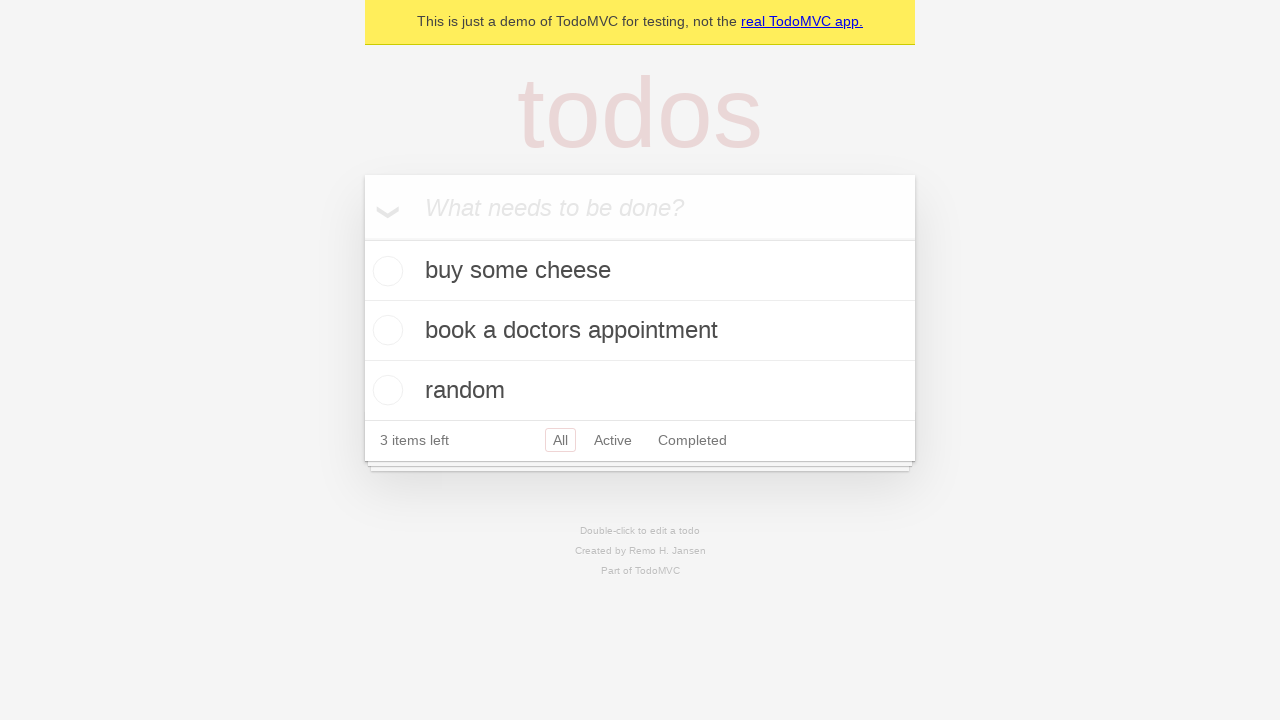

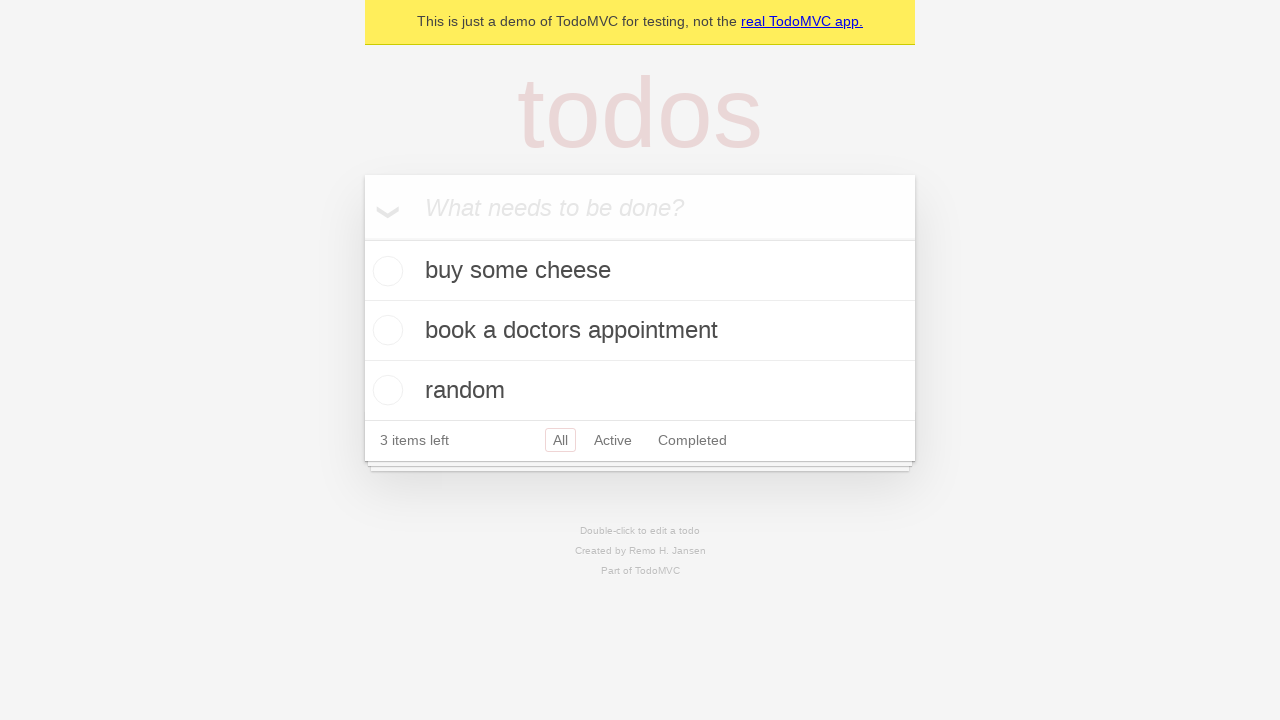